Tests drag and drop functionality on jQuery UI demo page by dragging an element from source to target within an iframe

Starting URL: https://jqueryui.com/droppable/

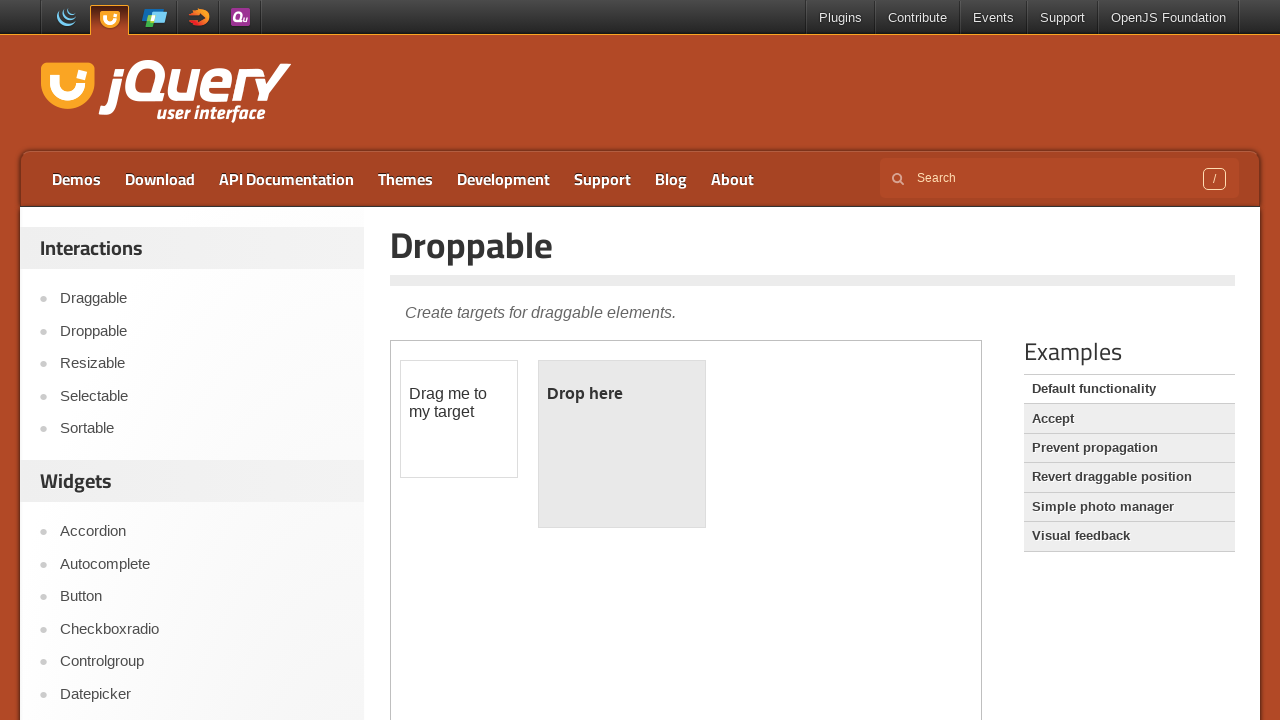

Located iframe containing drag and drop demo
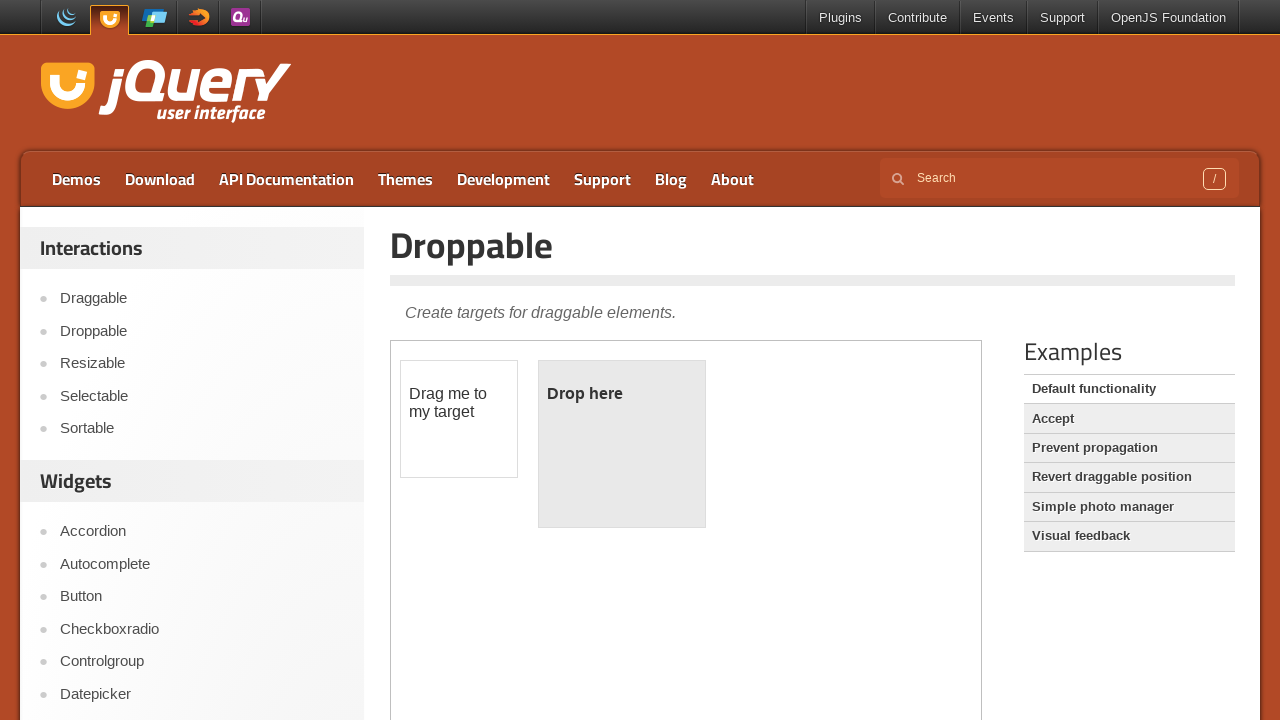

Located draggable source element
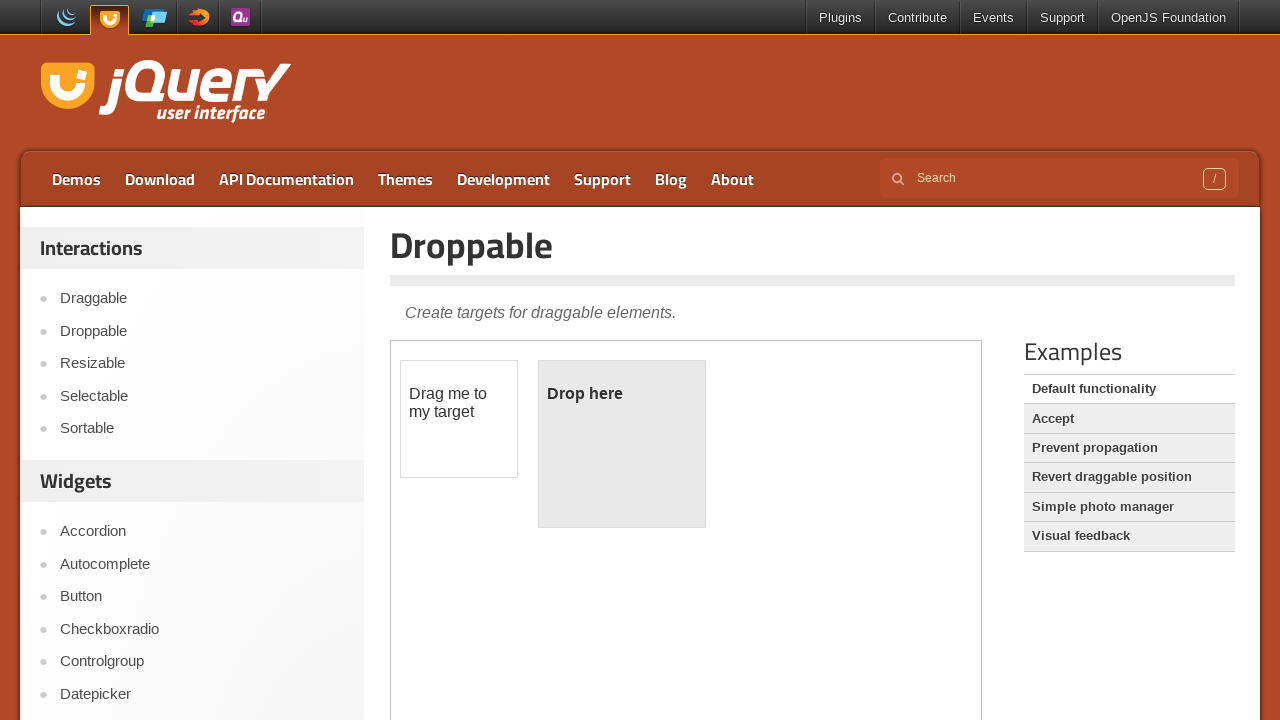

Located droppable target element
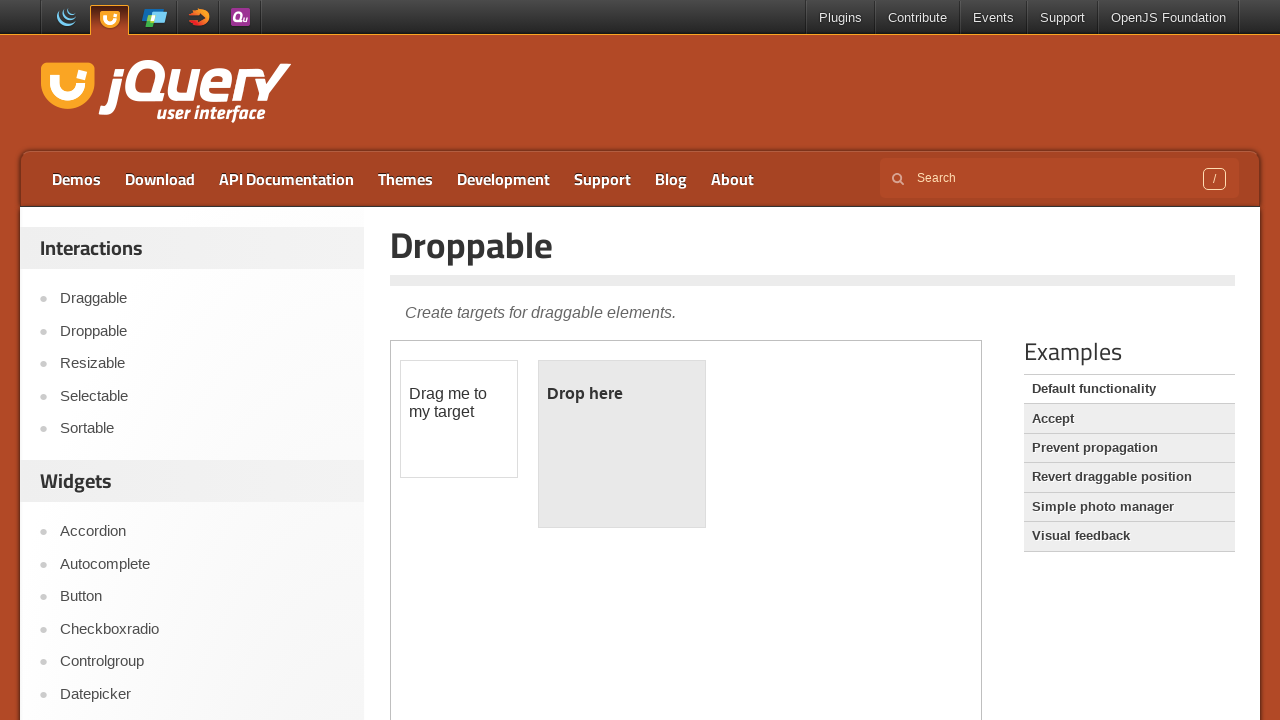

Performed drag and drop from source to target element at (622, 444)
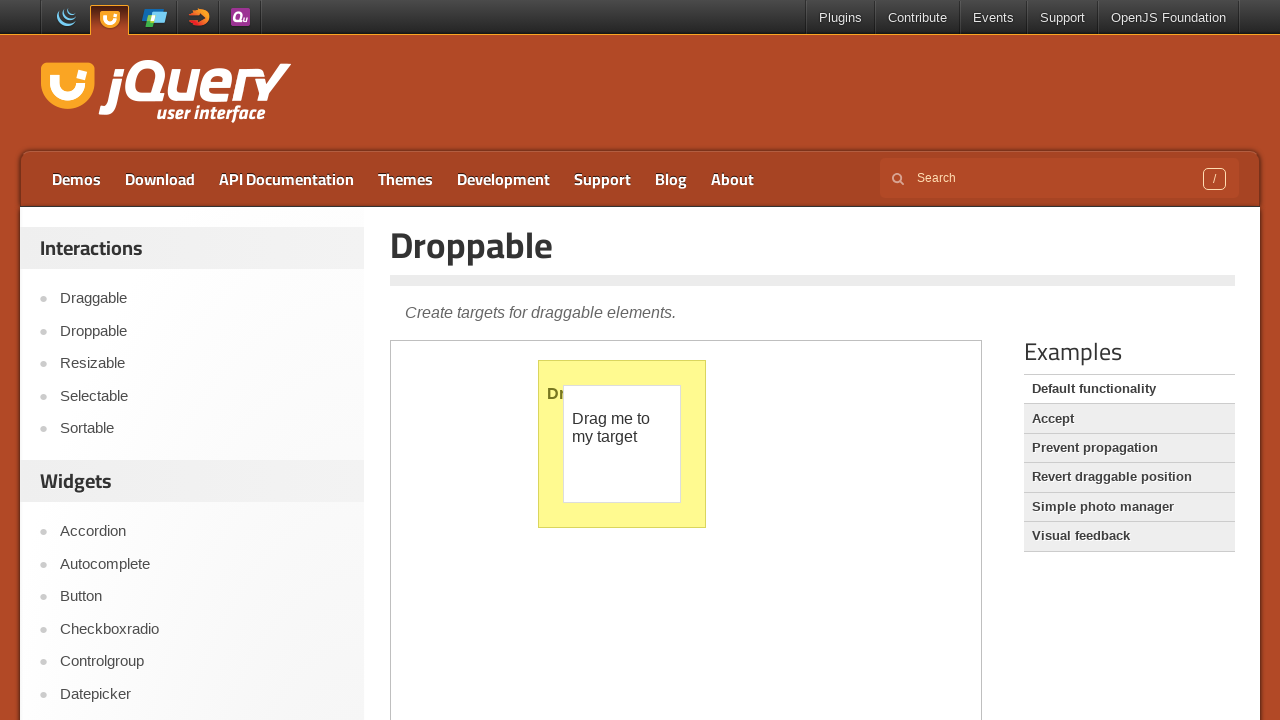

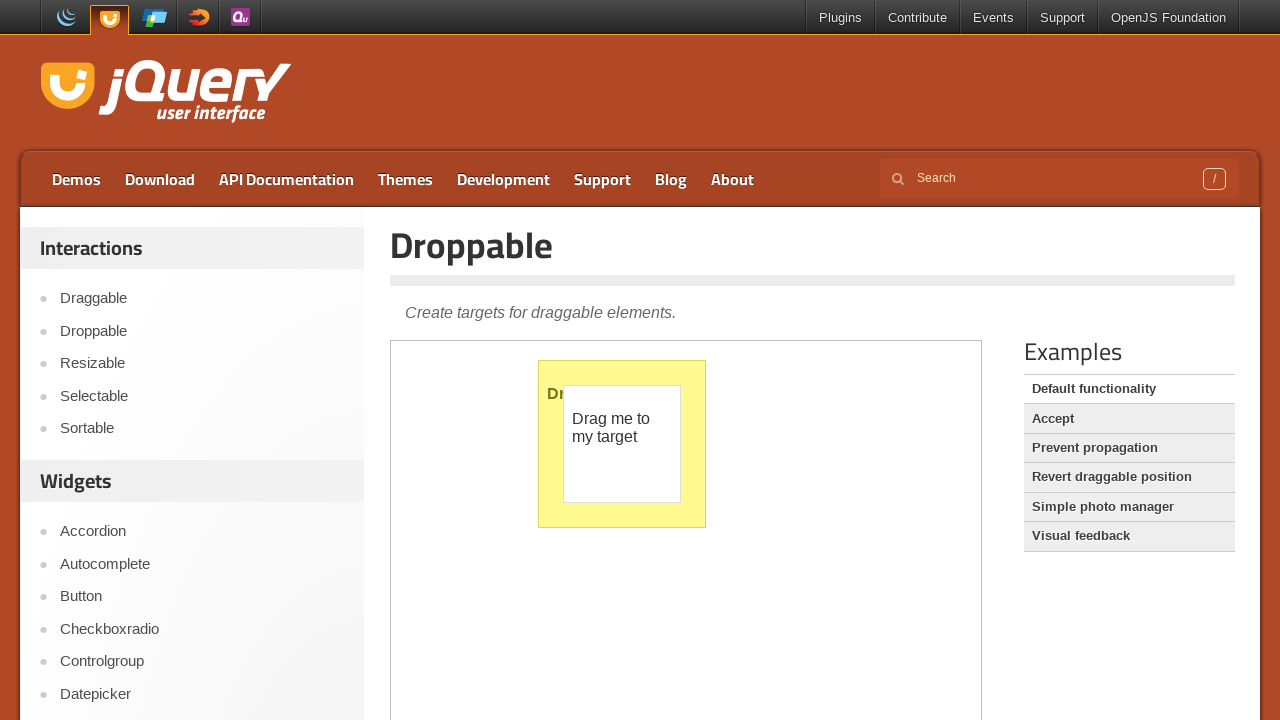